Tests drag and drop functionality by dragging element from column A to column B

Starting URL: https://the-internet.herokuapp.com/drag_and_drop

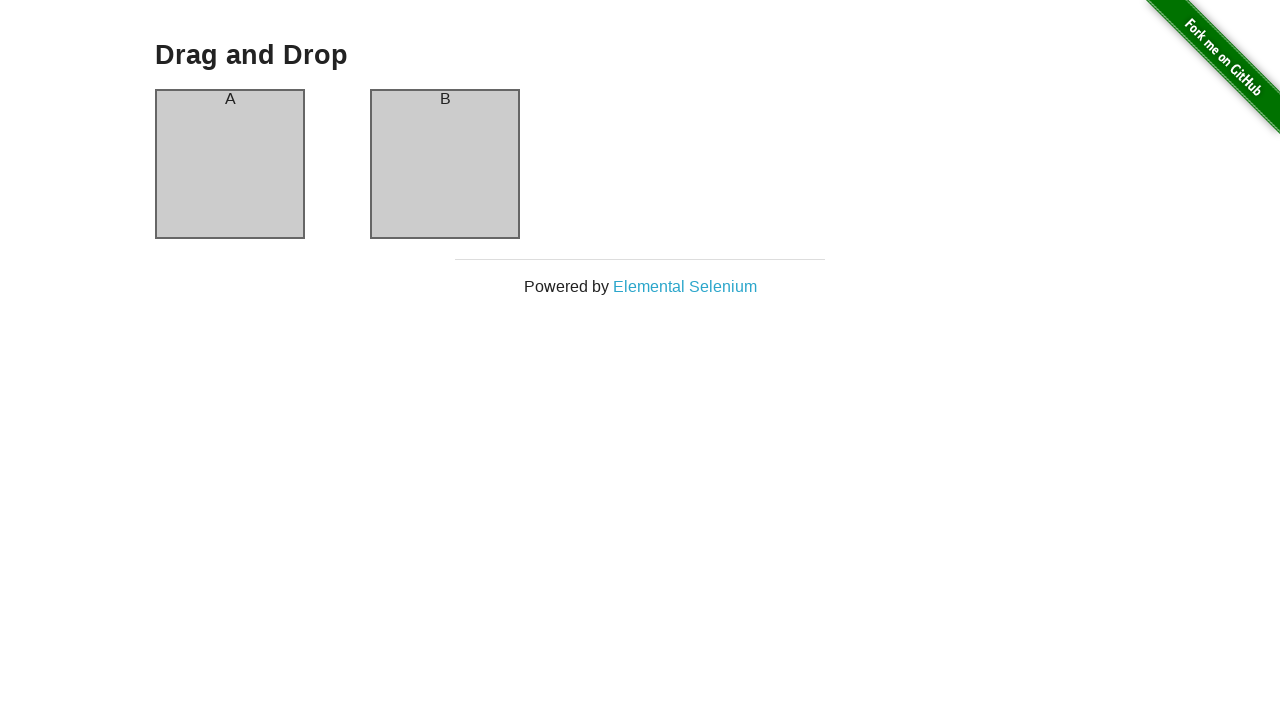

Located source element in column A
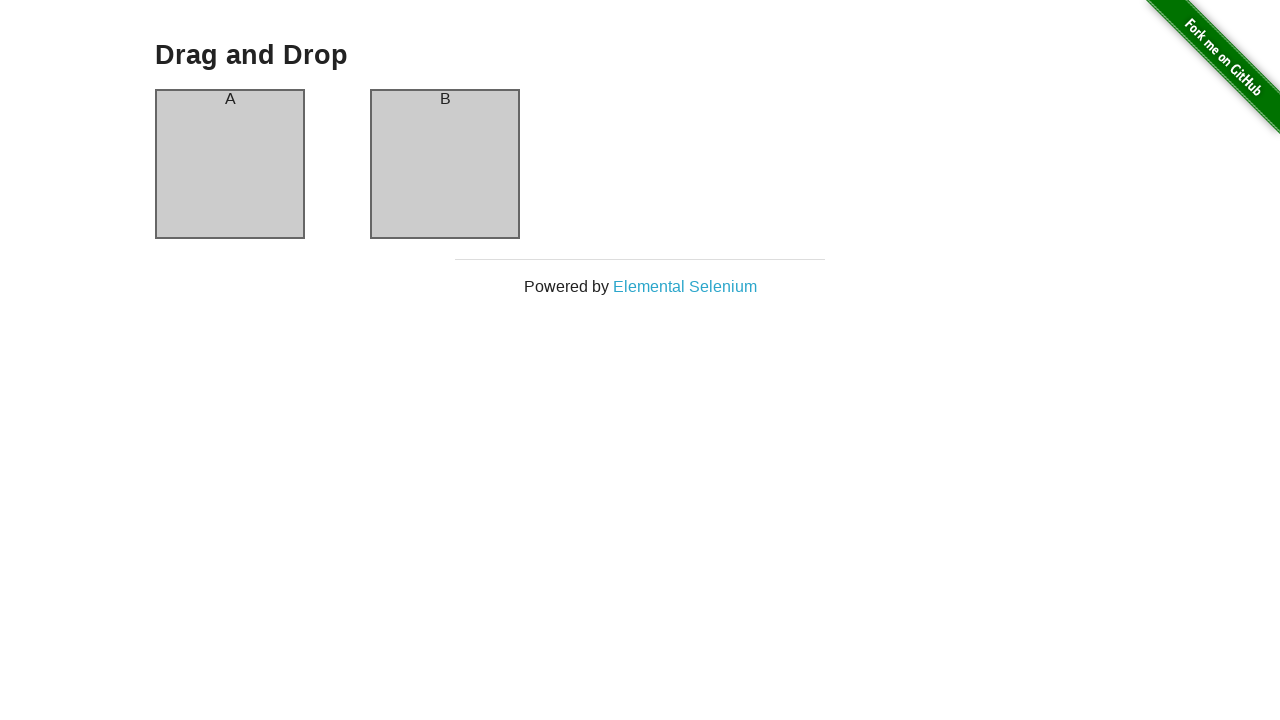

Located target element in column B
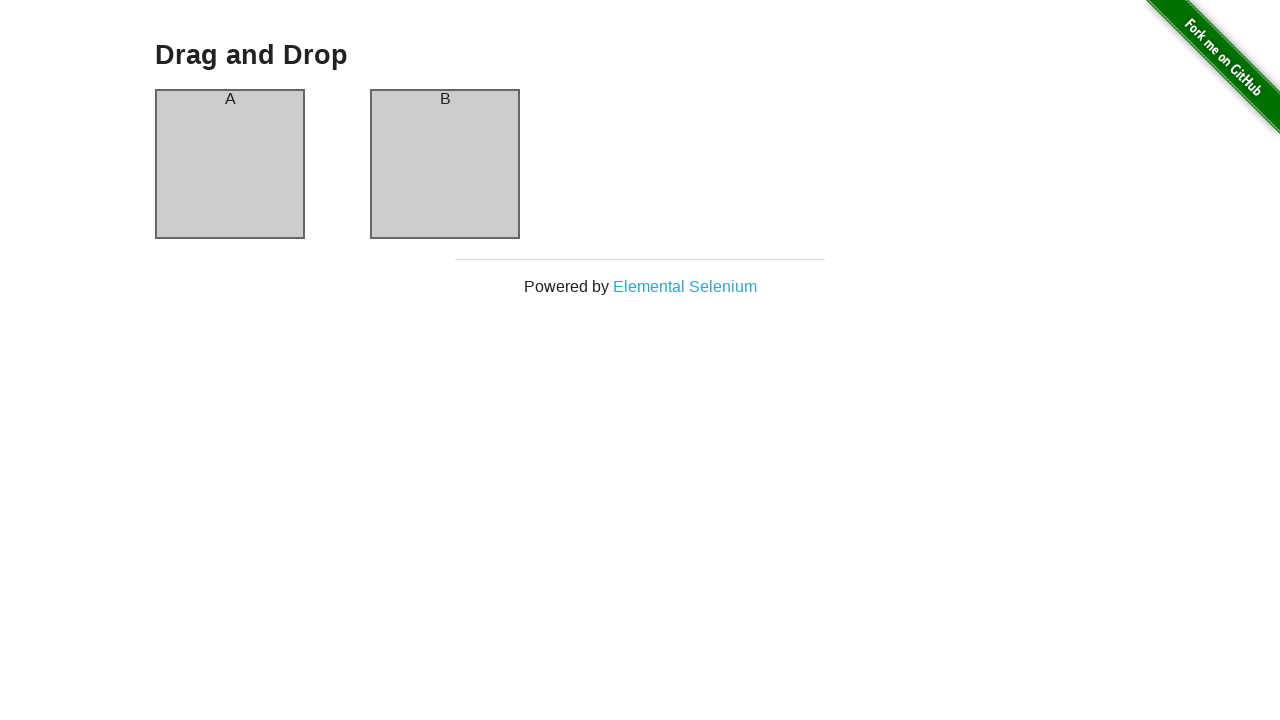

Dragged element from column A to column B at (445, 164)
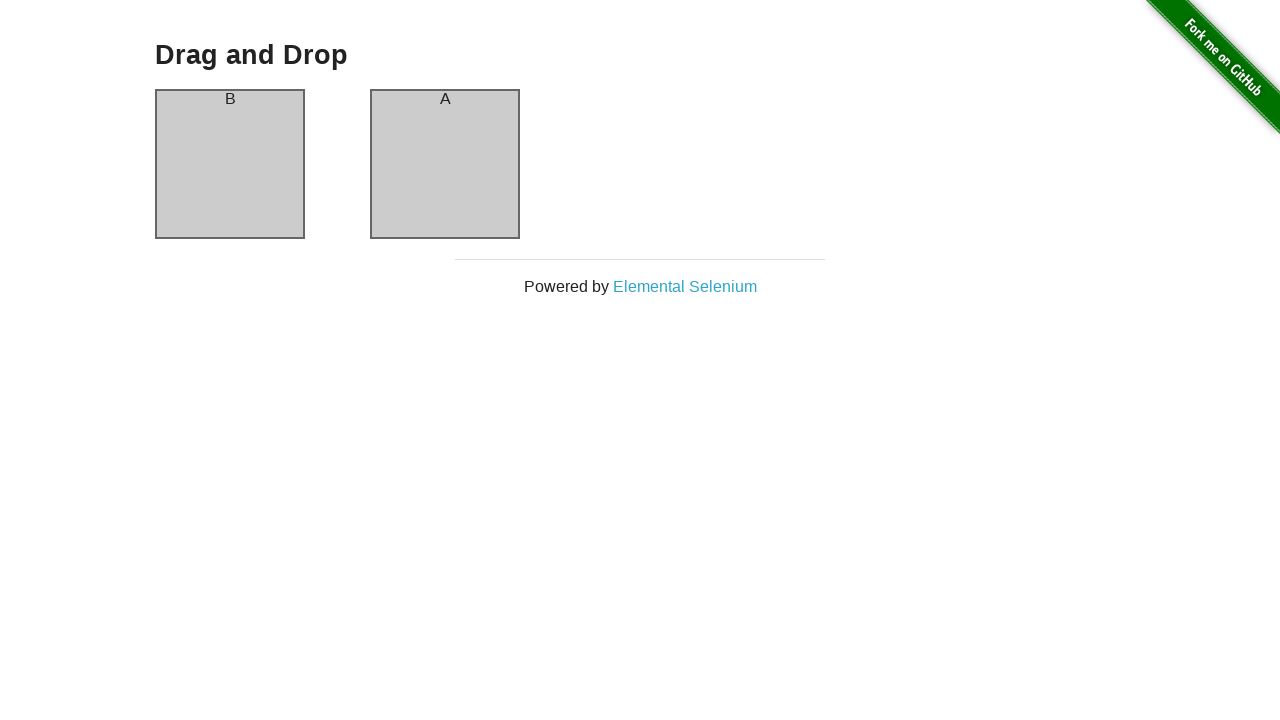

Retrieved text content from target column B
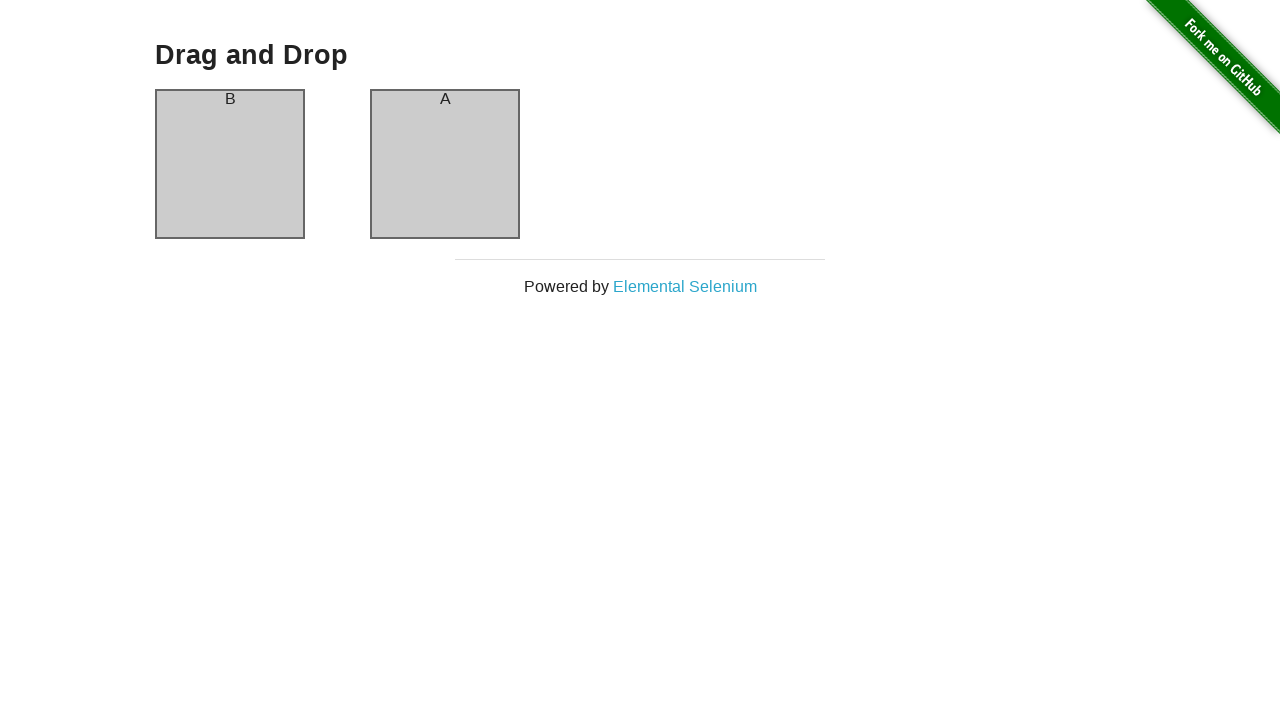

Drag and drop verification passed - element A found in column B
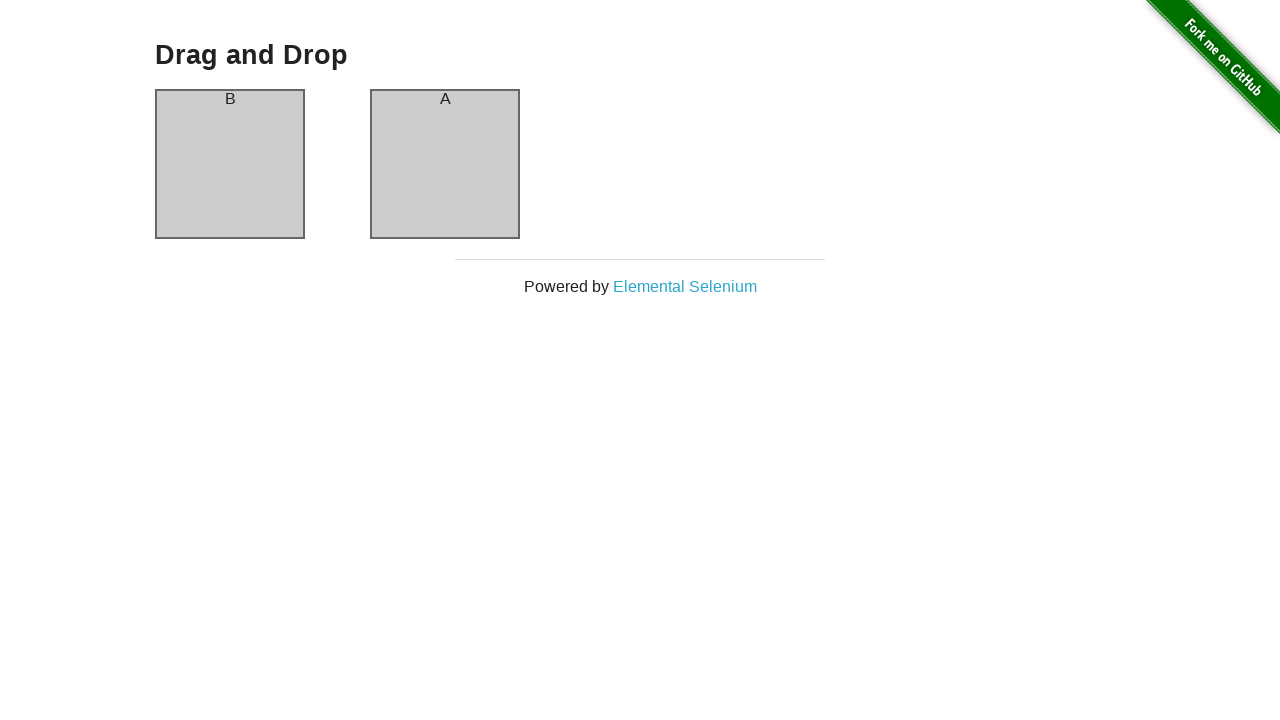

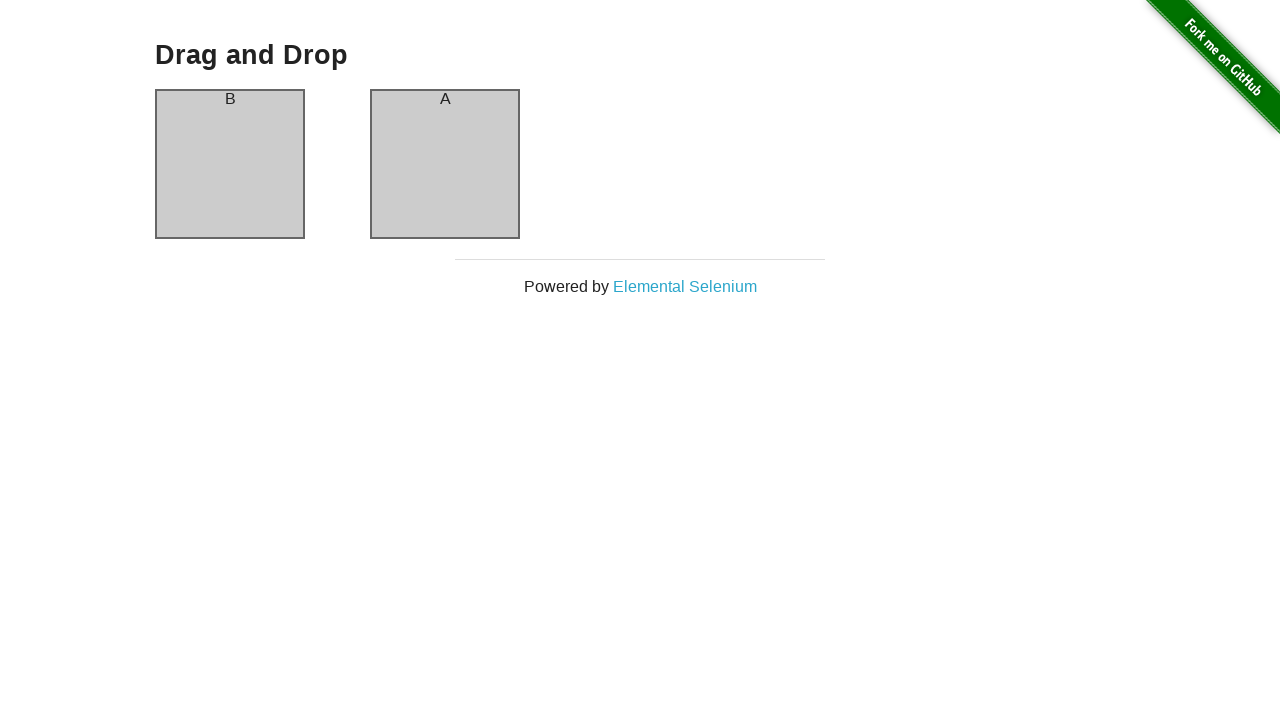